Tests different JavaScript alert types (simple alert, confirm dialog, and prompt) by triggering each one and interacting with them appropriately

Starting URL: https://the-internet.herokuapp.com/javascript_alerts

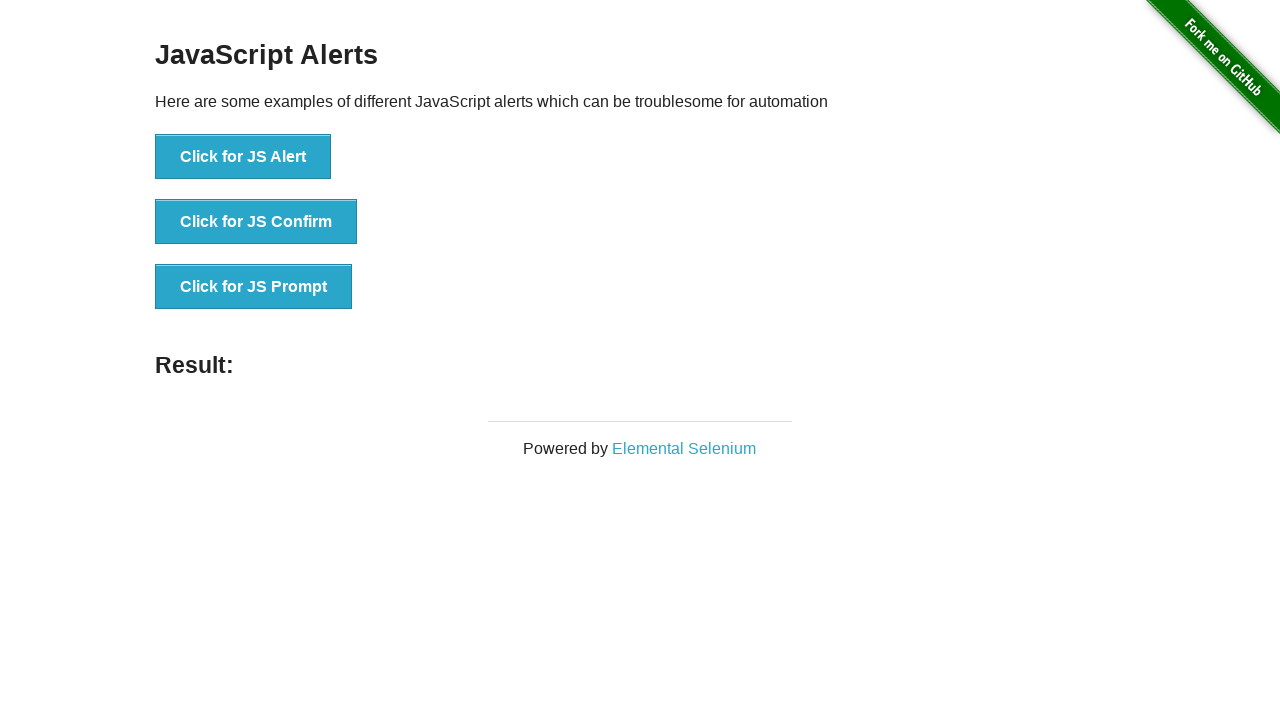

Clicked button to trigger simple JavaScript alert at (243, 157) on xpath=//button[@onclick='jsAlert()']
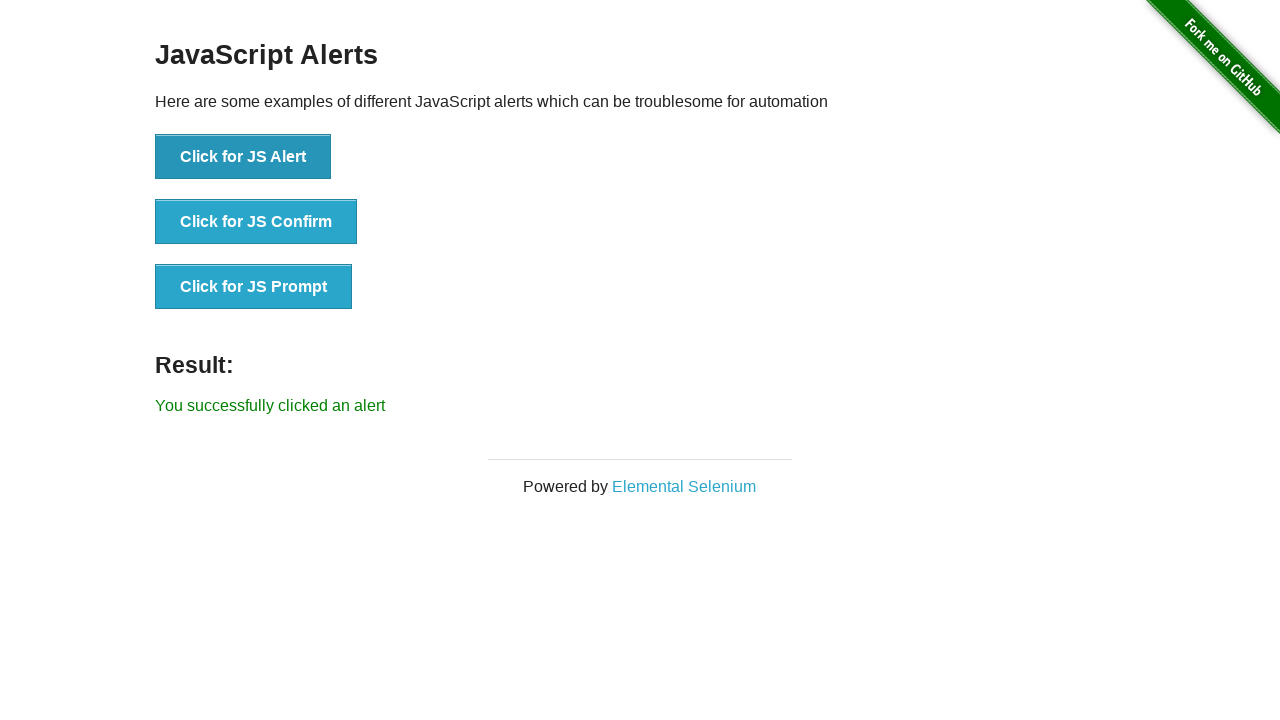

Set up dialog handler to accept simple alert
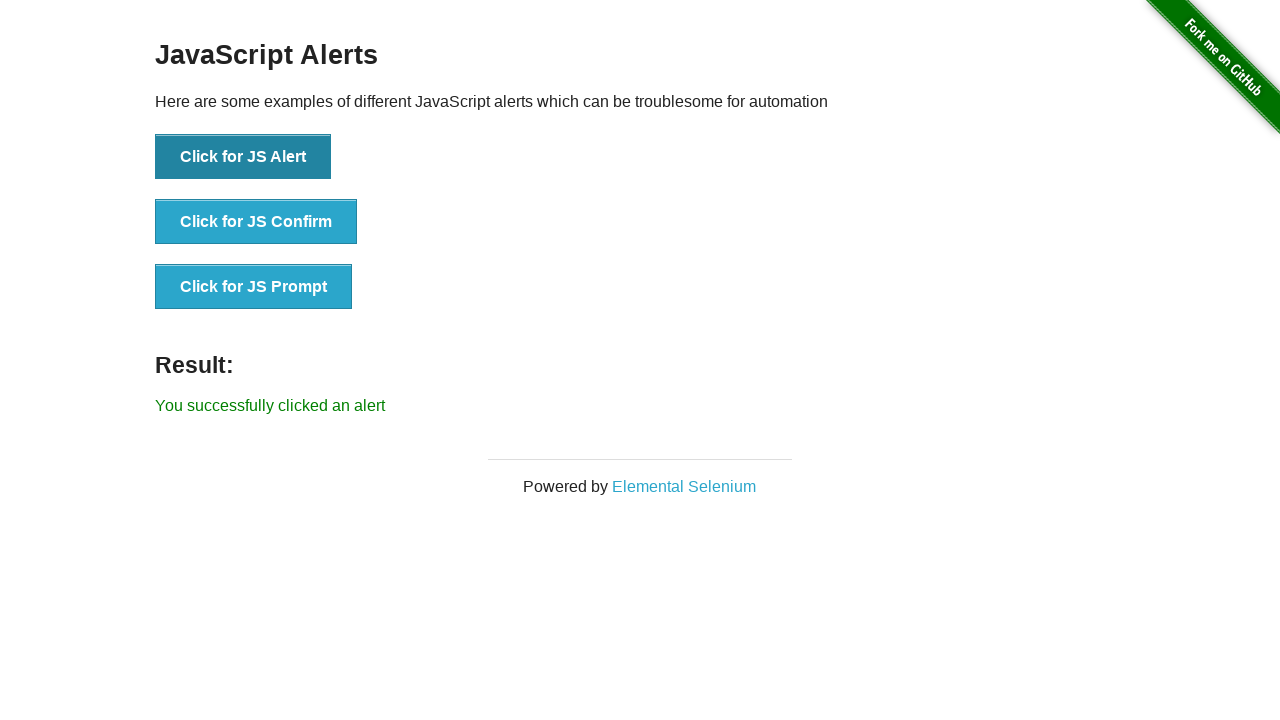

Clicked button to trigger confirm dialog at (256, 222) on xpath=//button[@onclick='jsConfirm()']
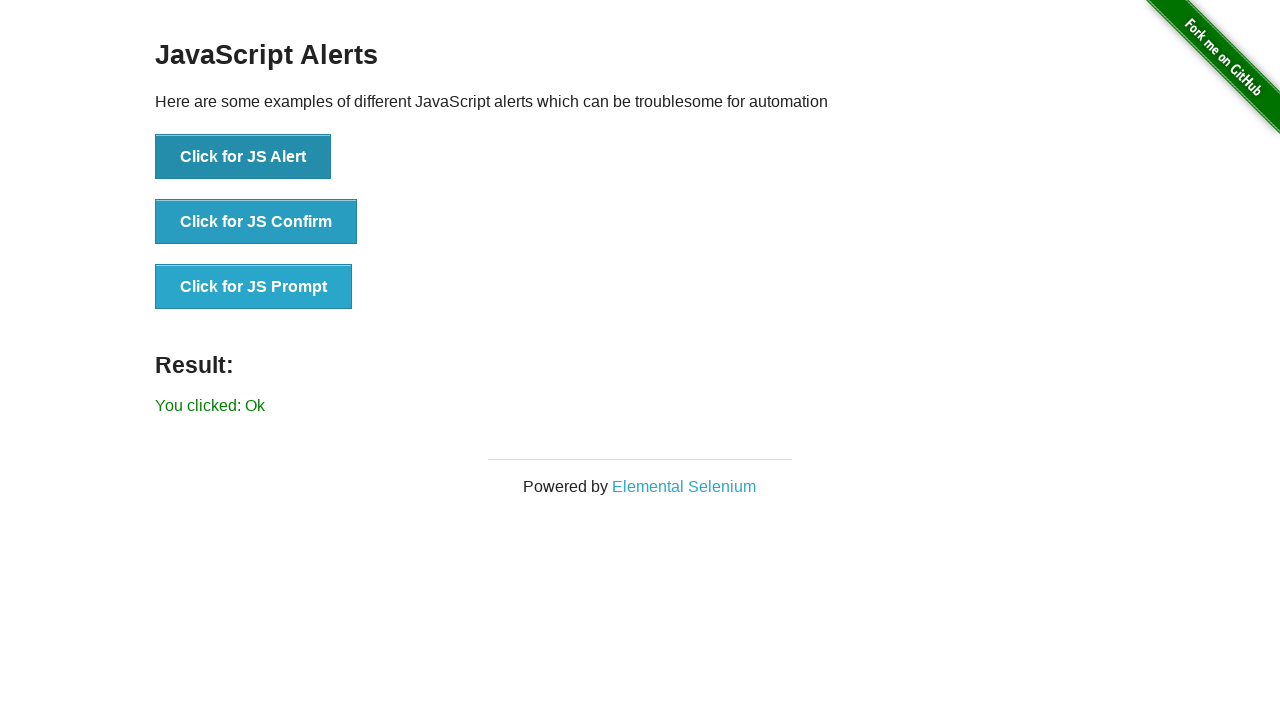

Set up dialog handler to dismiss confirm dialog
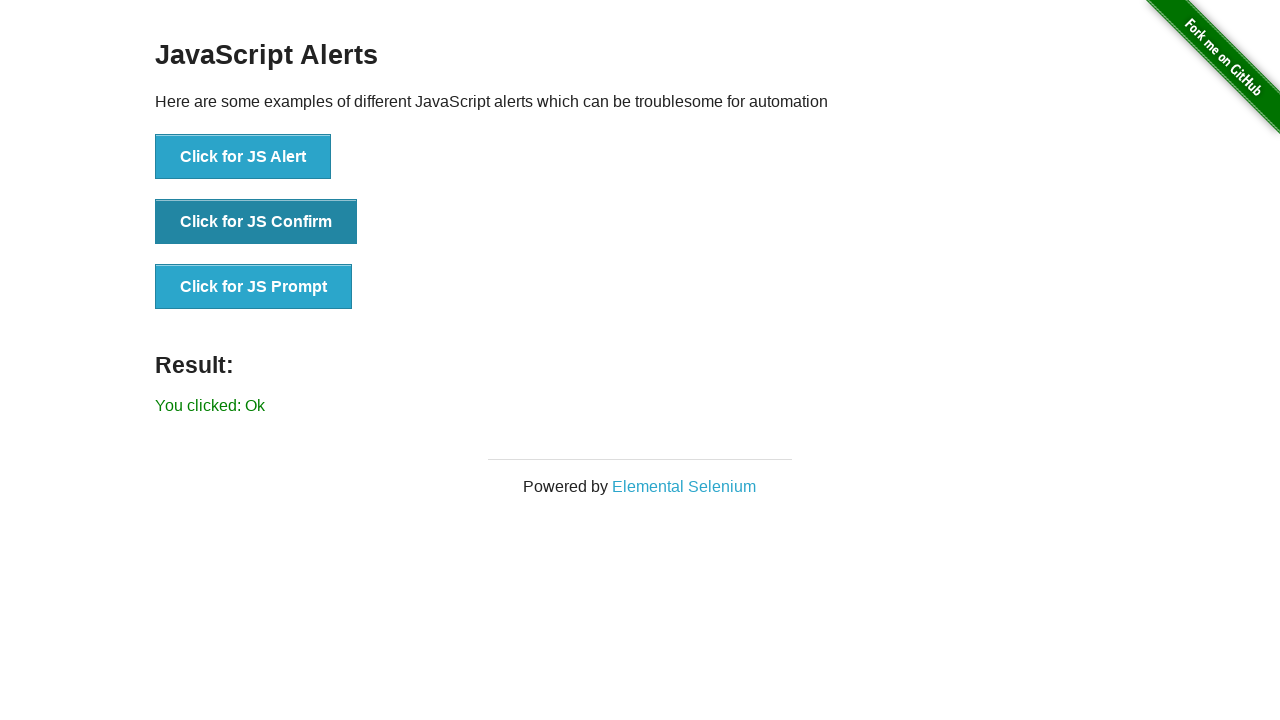

Set up dialog handler to accept prompt with text 'Selenium'
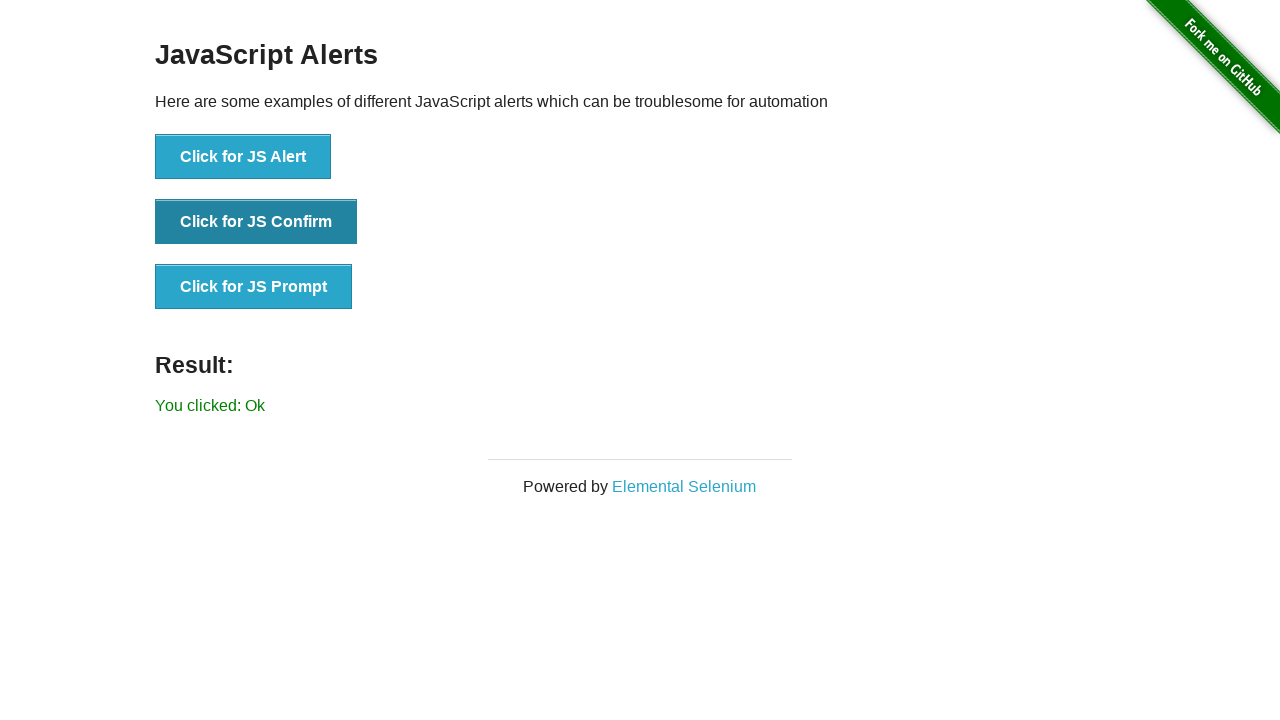

Clicked button to trigger prompt dialog at (254, 287) on xpath=//button[@onclick='jsPrompt()']
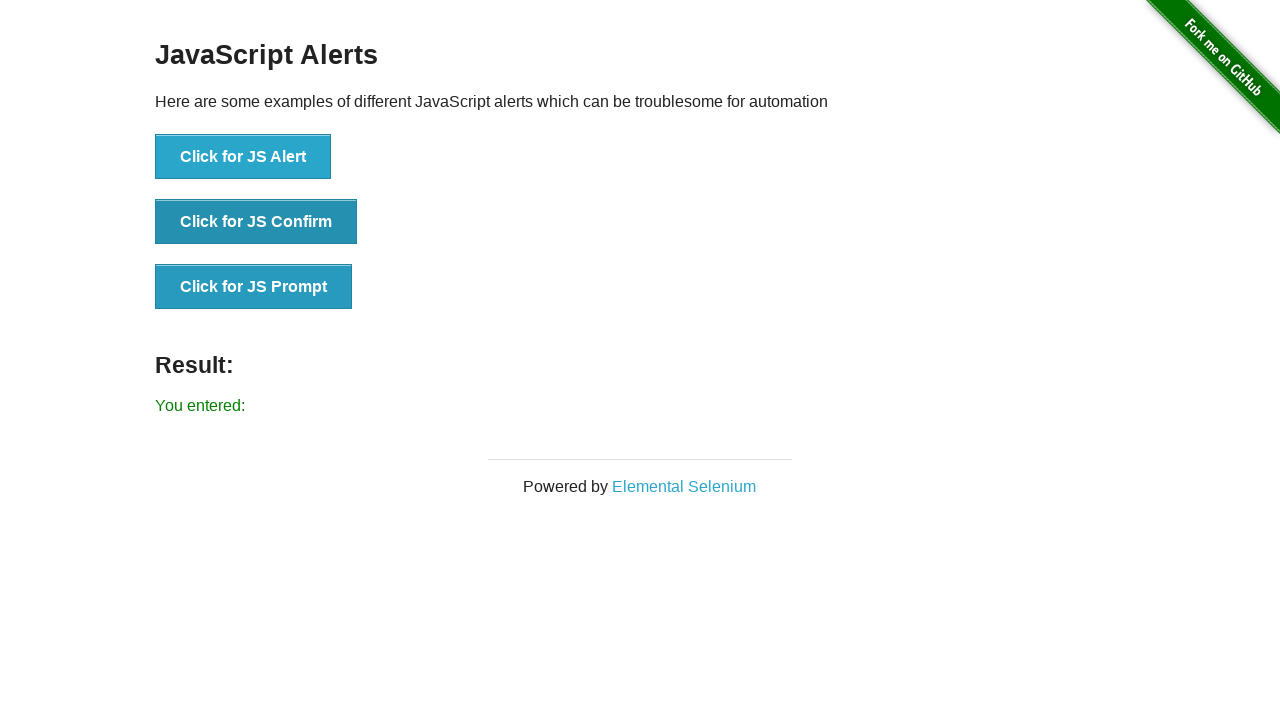

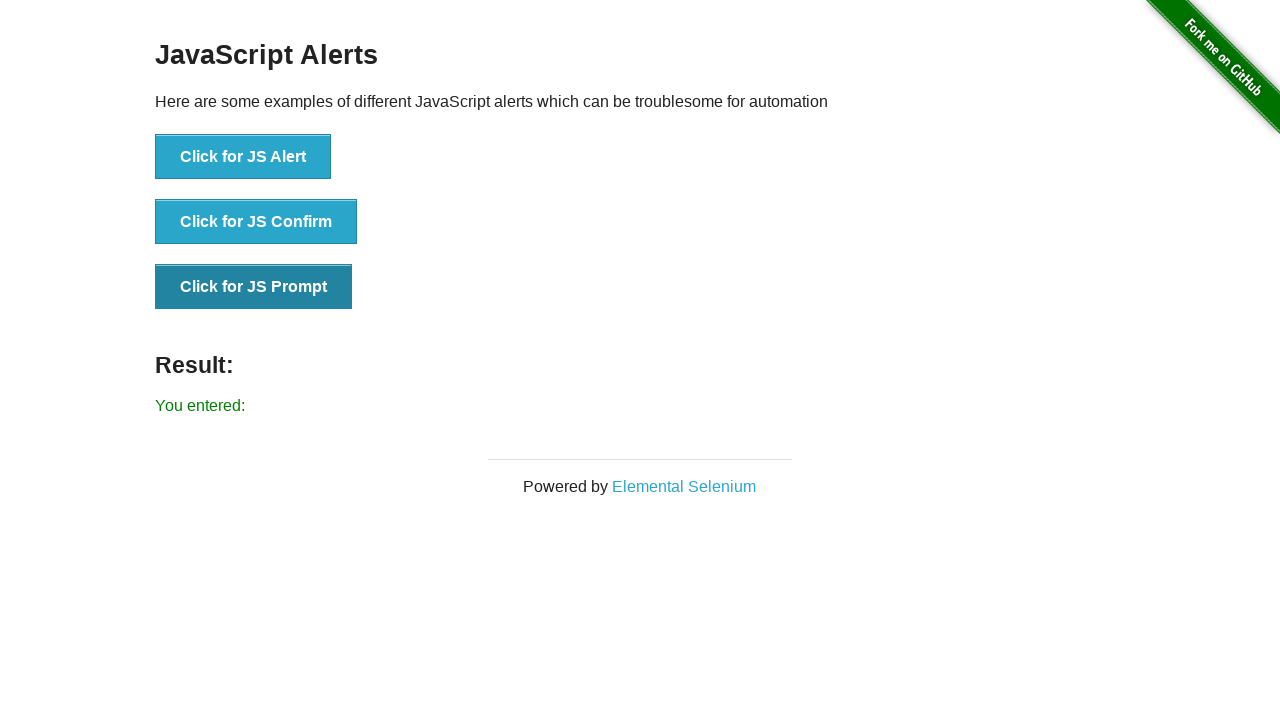